Tests filtering to display only completed items

Starting URL: https://demo.playwright.dev/todomvc

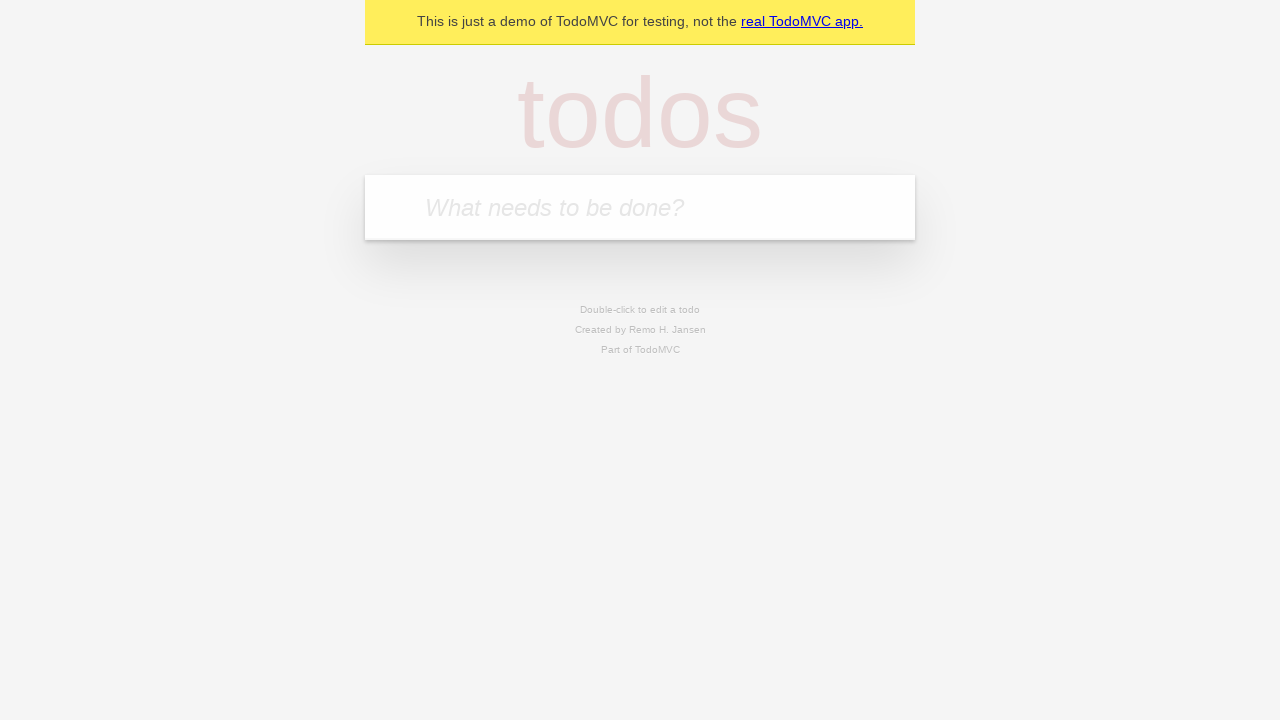

Filled todo input with 'buy some cheese' on internal:attr=[placeholder="What needs to be done?"i]
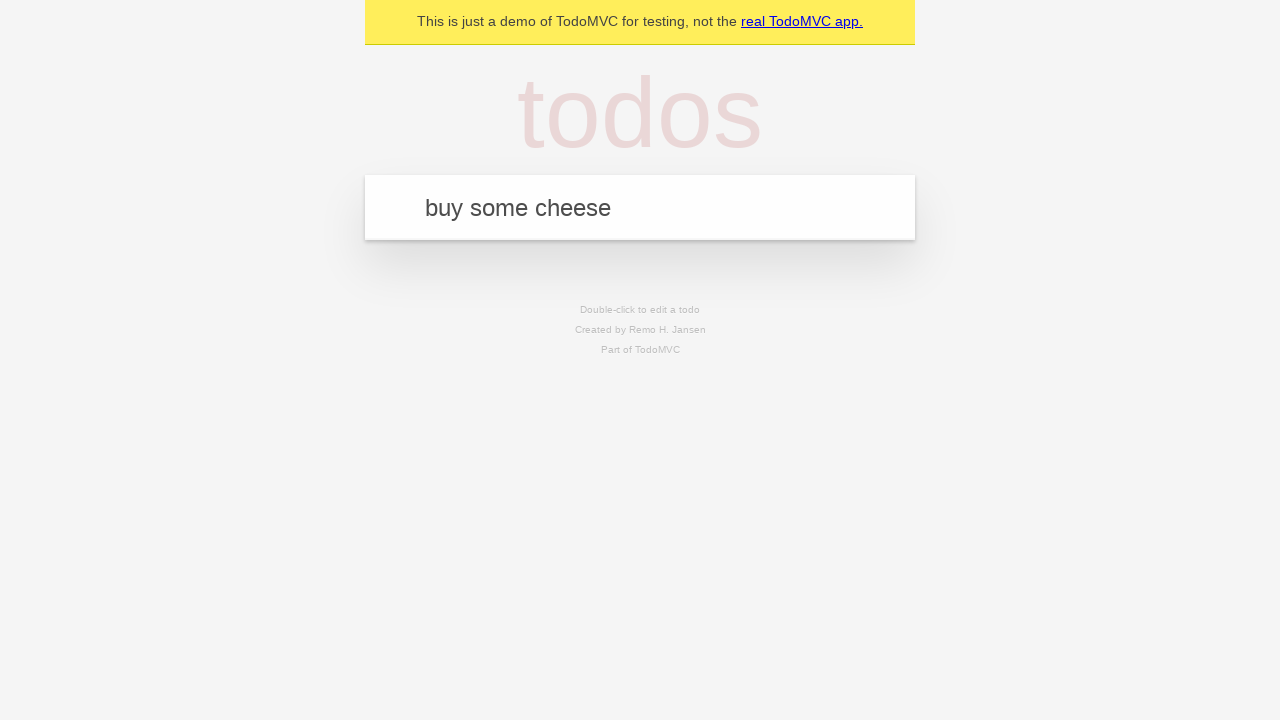

Pressed Enter to create todo 'buy some cheese' on internal:attr=[placeholder="What needs to be done?"i]
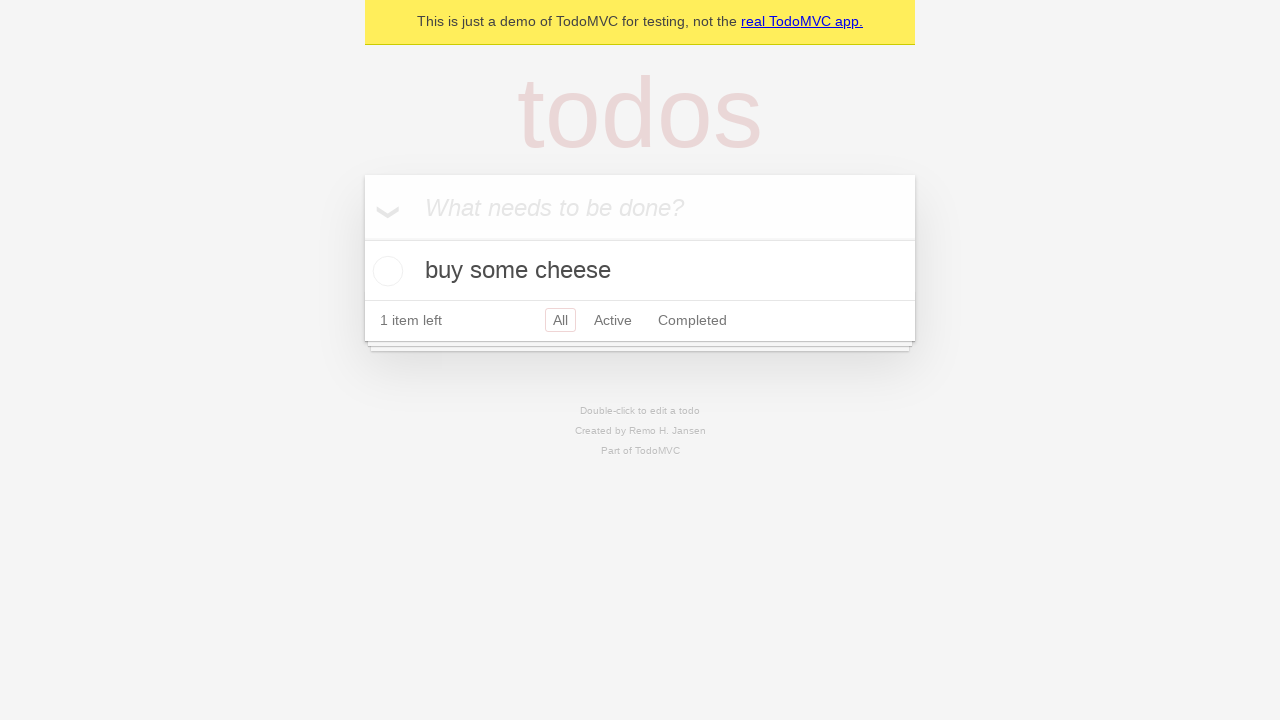

Filled todo input with 'feed the cat' on internal:attr=[placeholder="What needs to be done?"i]
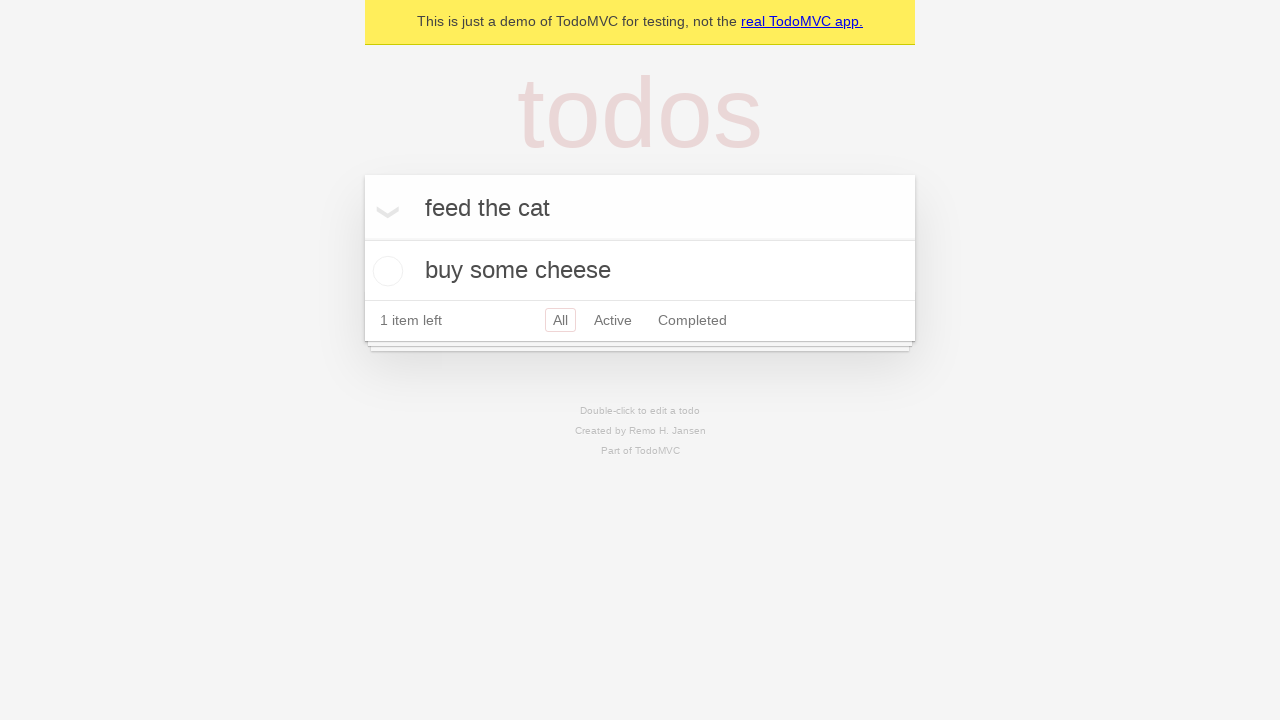

Pressed Enter to create todo 'feed the cat' on internal:attr=[placeholder="What needs to be done?"i]
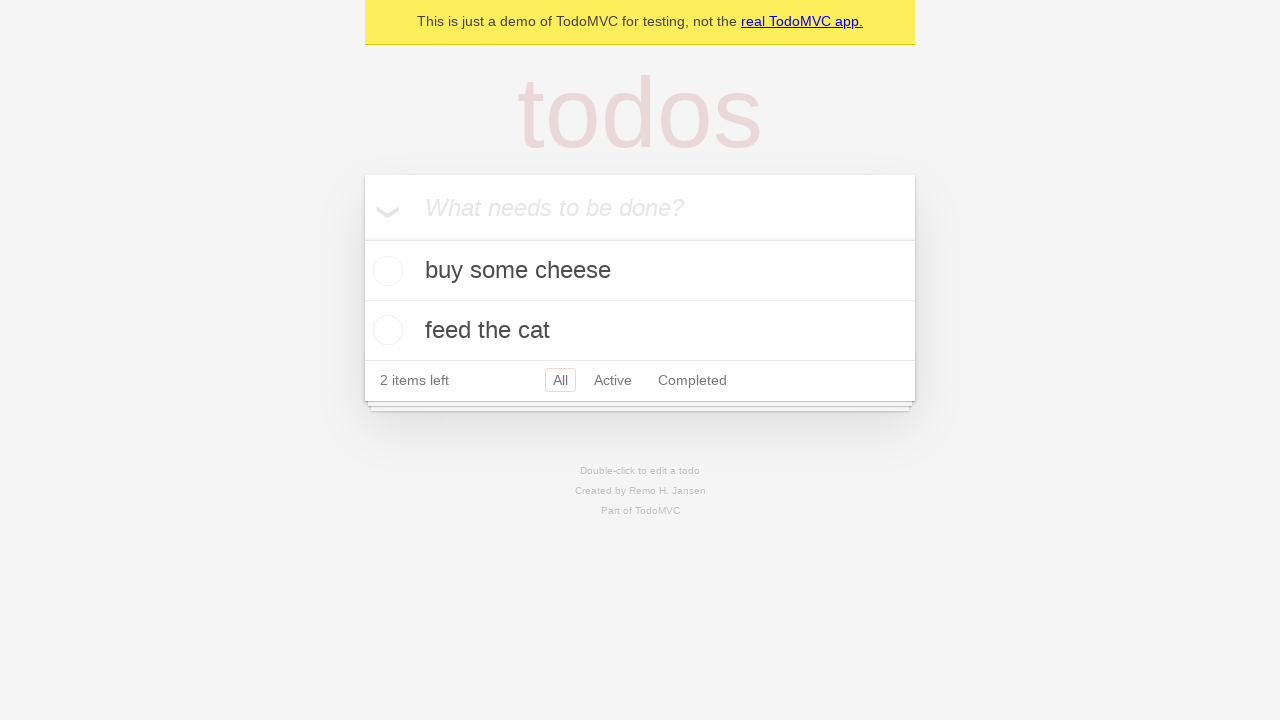

Filled todo input with 'book a doctors appointment' on internal:attr=[placeholder="What needs to be done?"i]
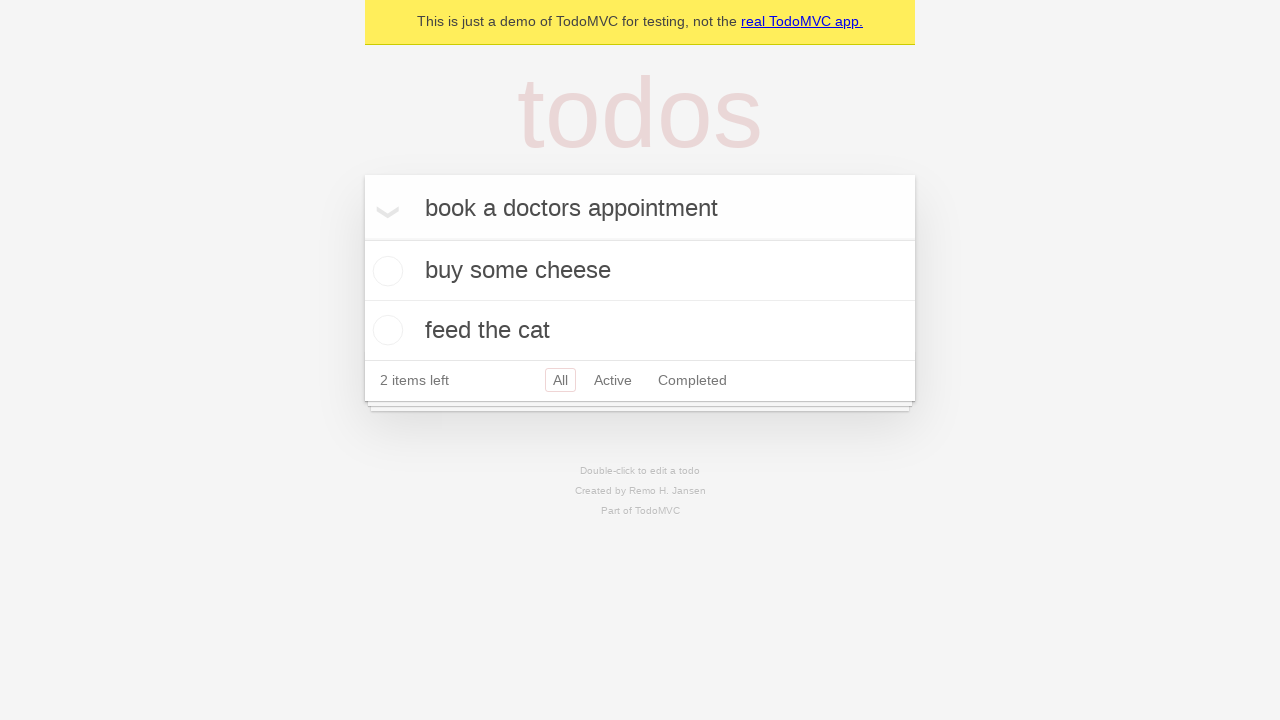

Pressed Enter to create todo 'book a doctors appointment' on internal:attr=[placeholder="What needs to be done?"i]
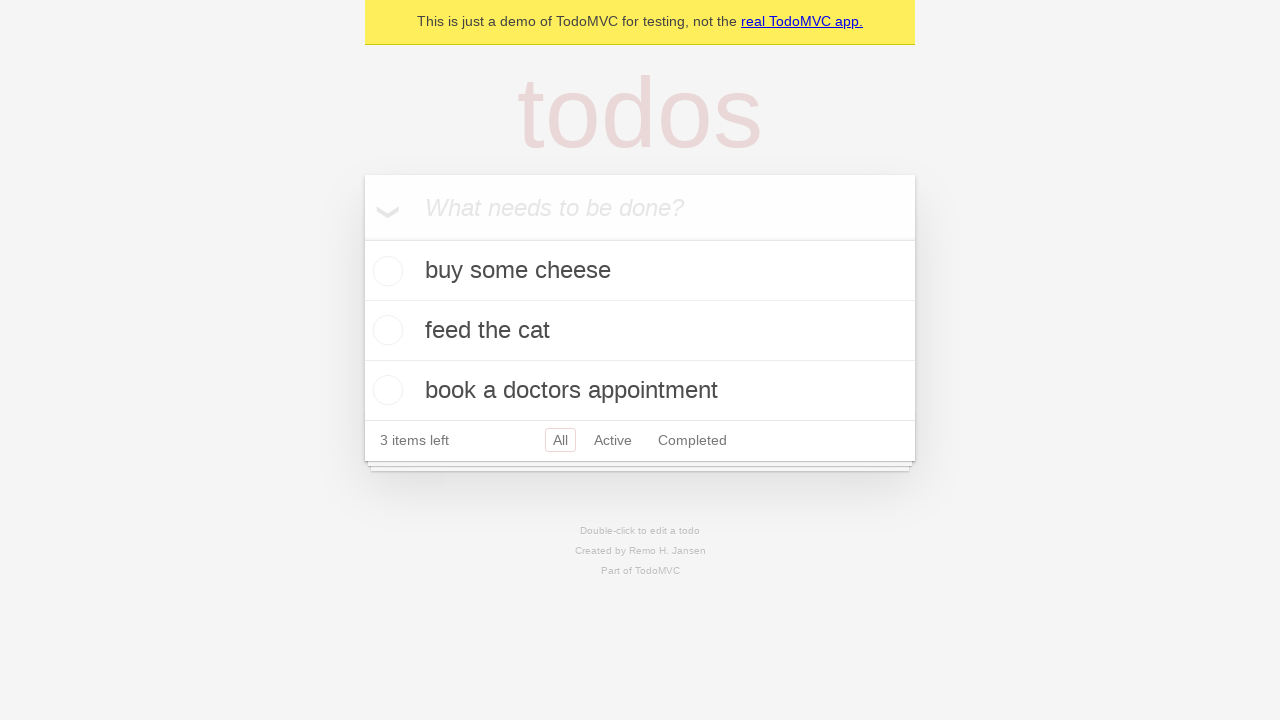

Checked the second todo item as completed at (385, 330) on internal:testid=[data-testid="todo-item"s] >> nth=1 >> internal:role=checkbox
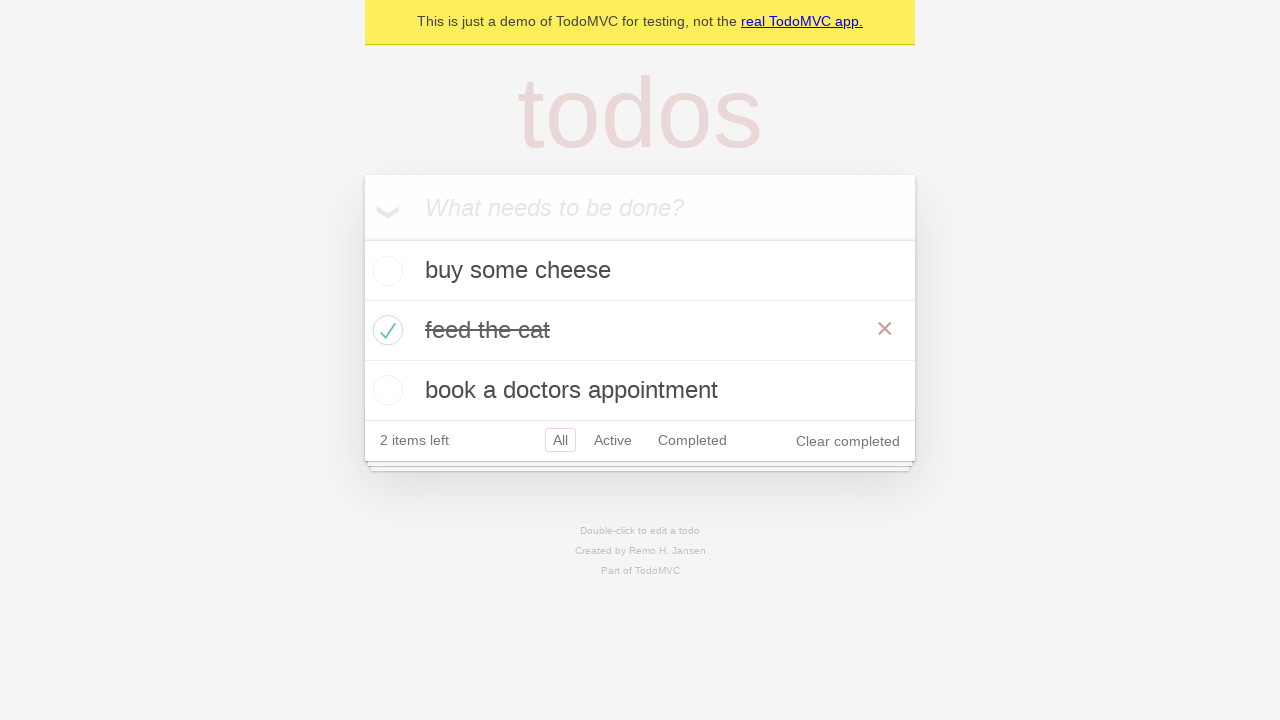

Clicked Completed filter to display only completed items at (692, 440) on internal:role=link[name="Completed"i]
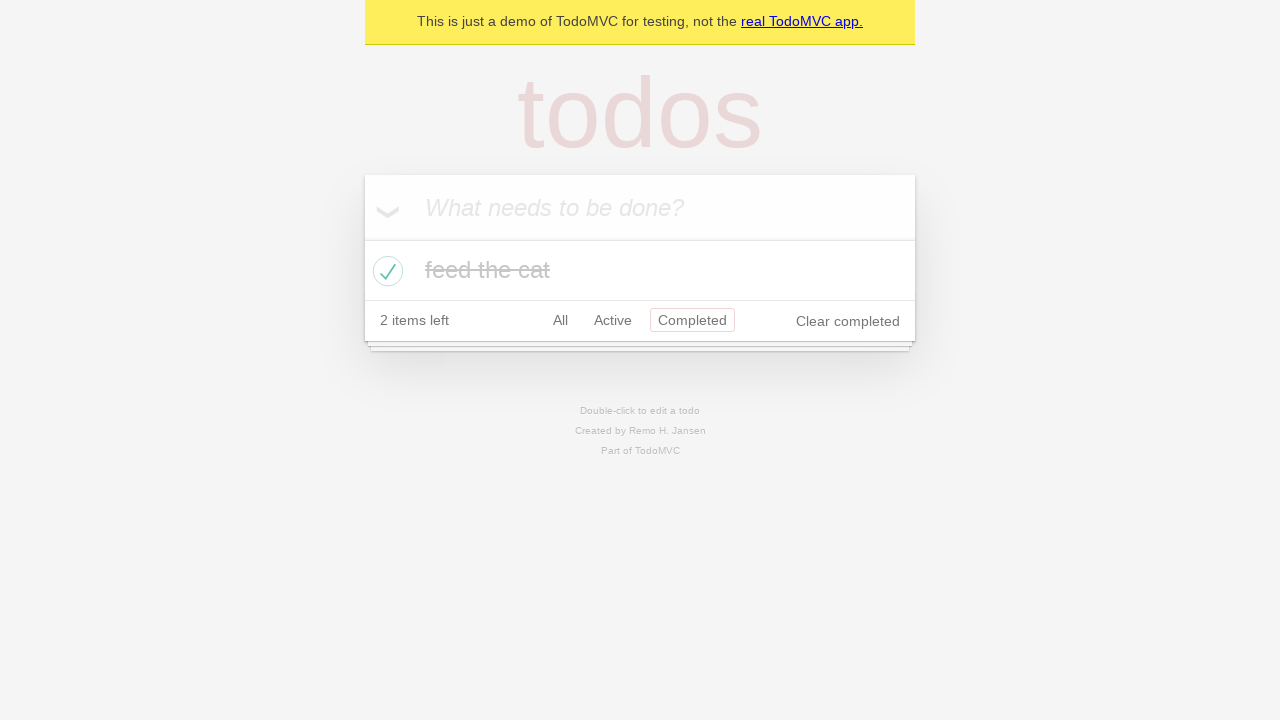

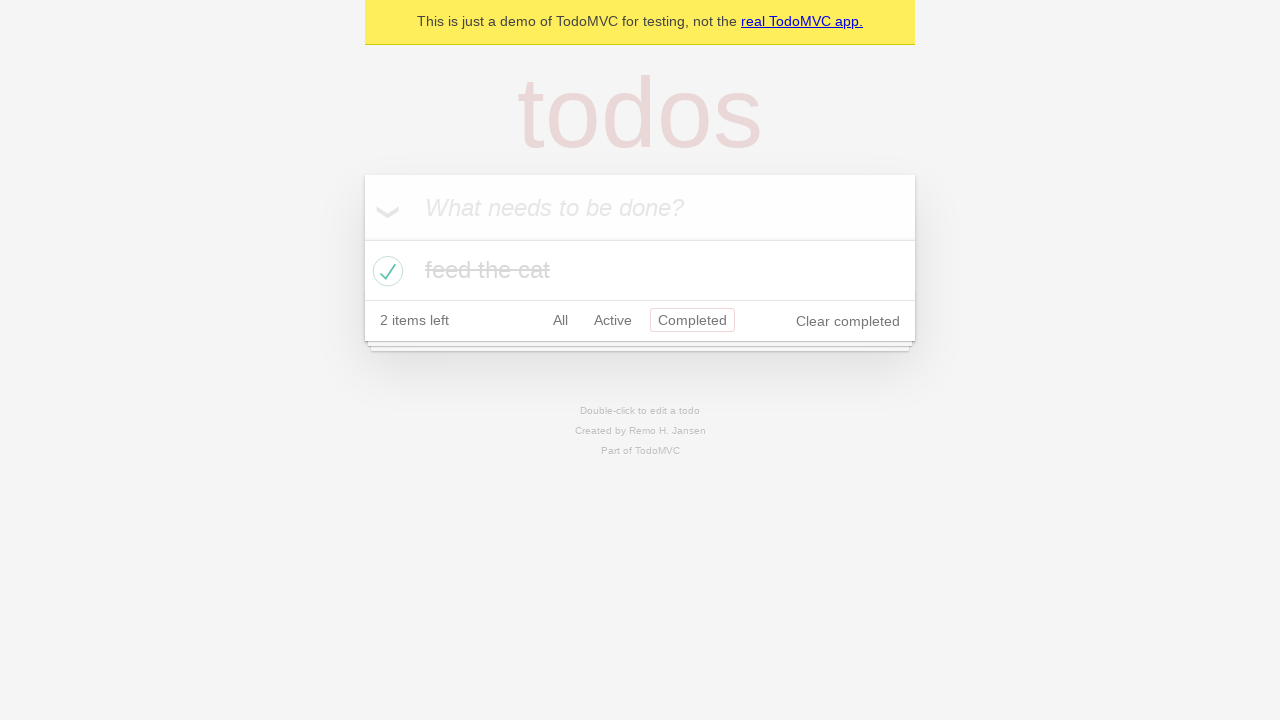